Tests JavaScript alert handling by clicking three different alert buttons (immediate alert, timed alert, and confirm dialog) and accepting each alert that appears.

Starting URL: https://demoqa.com/alerts

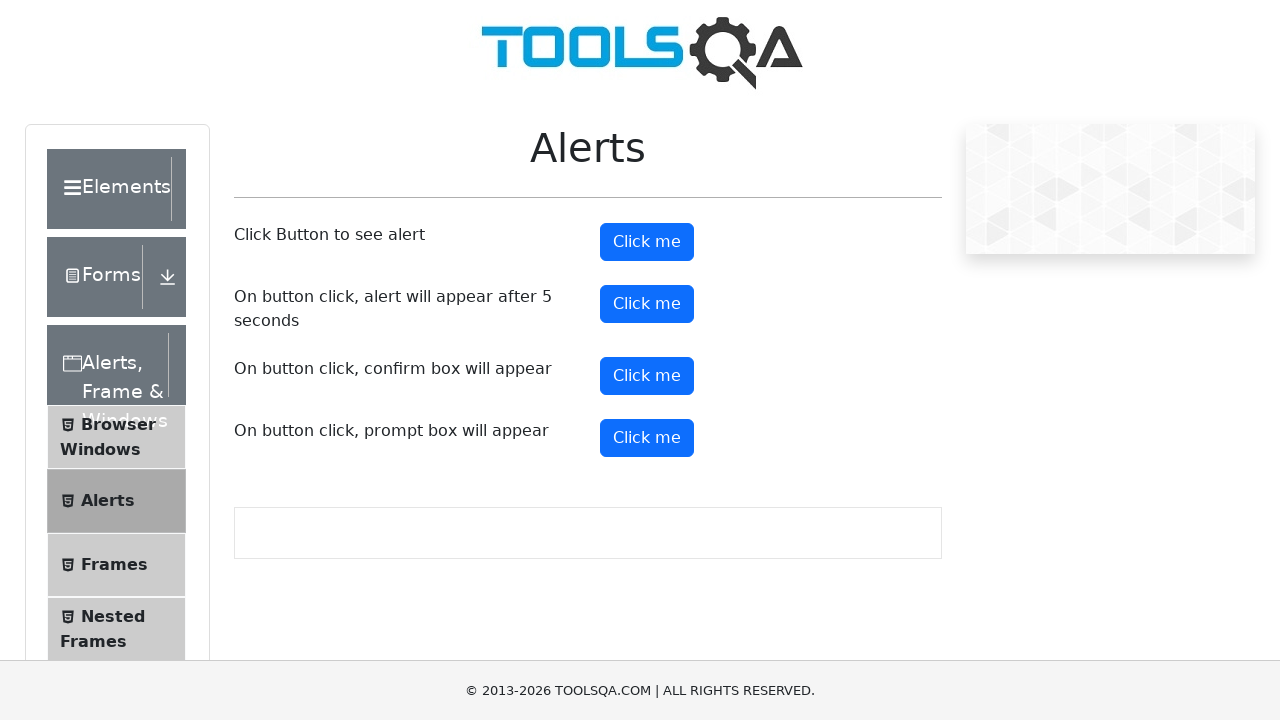

Clicked the immediate alert button at (647, 242) on #alertButton
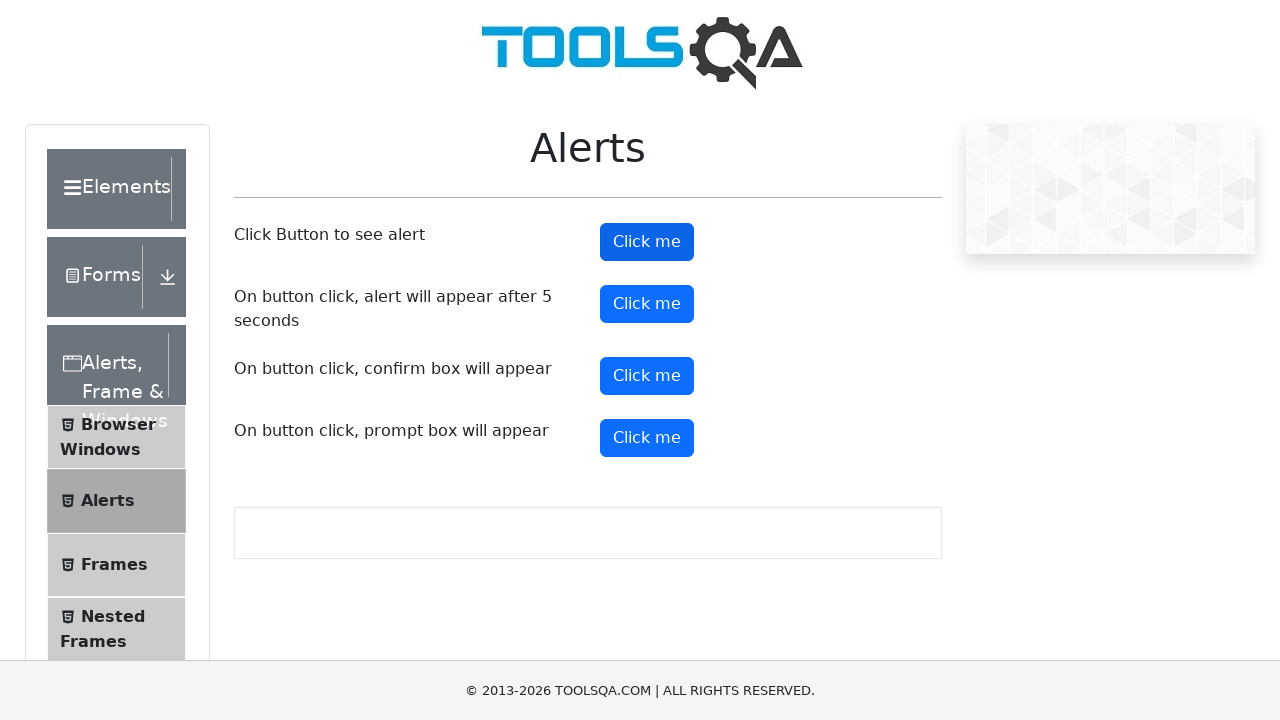

Set up dialog handler to accept alerts
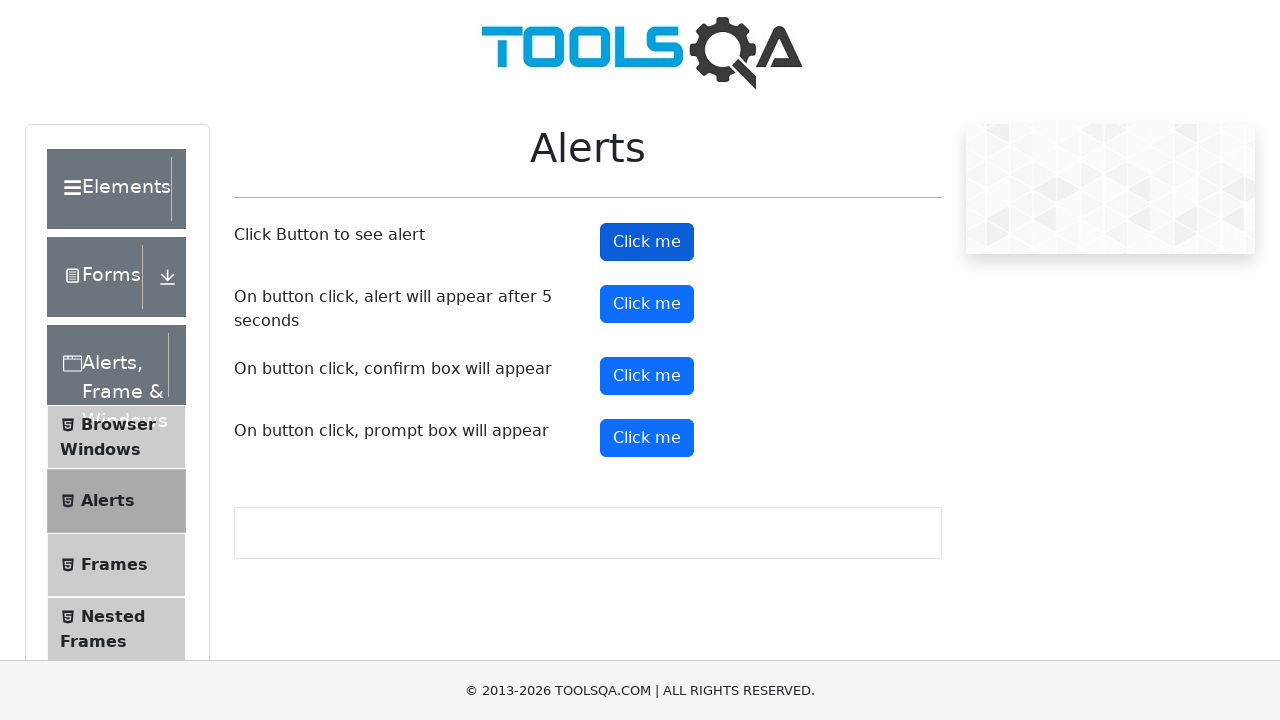

Waited for immediate alert to appear and be accepted
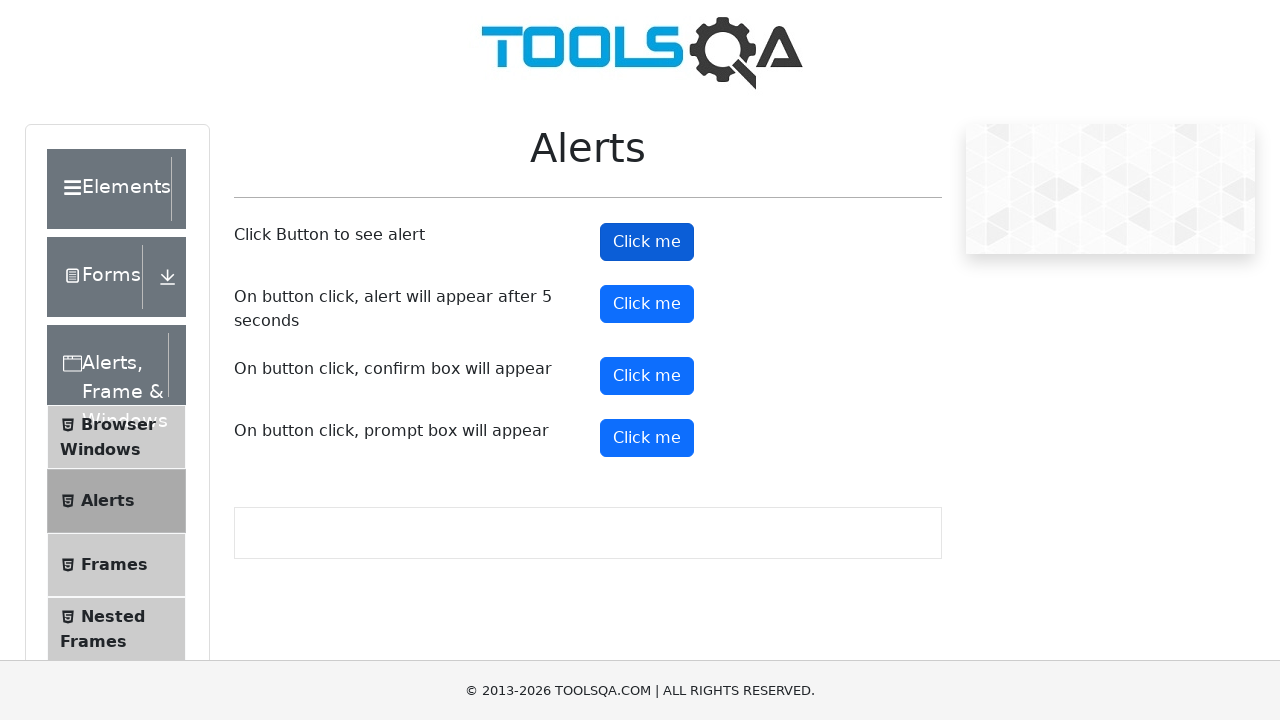

Clicked the timed alert button (5 second delay) at (647, 304) on #timerAlertButton
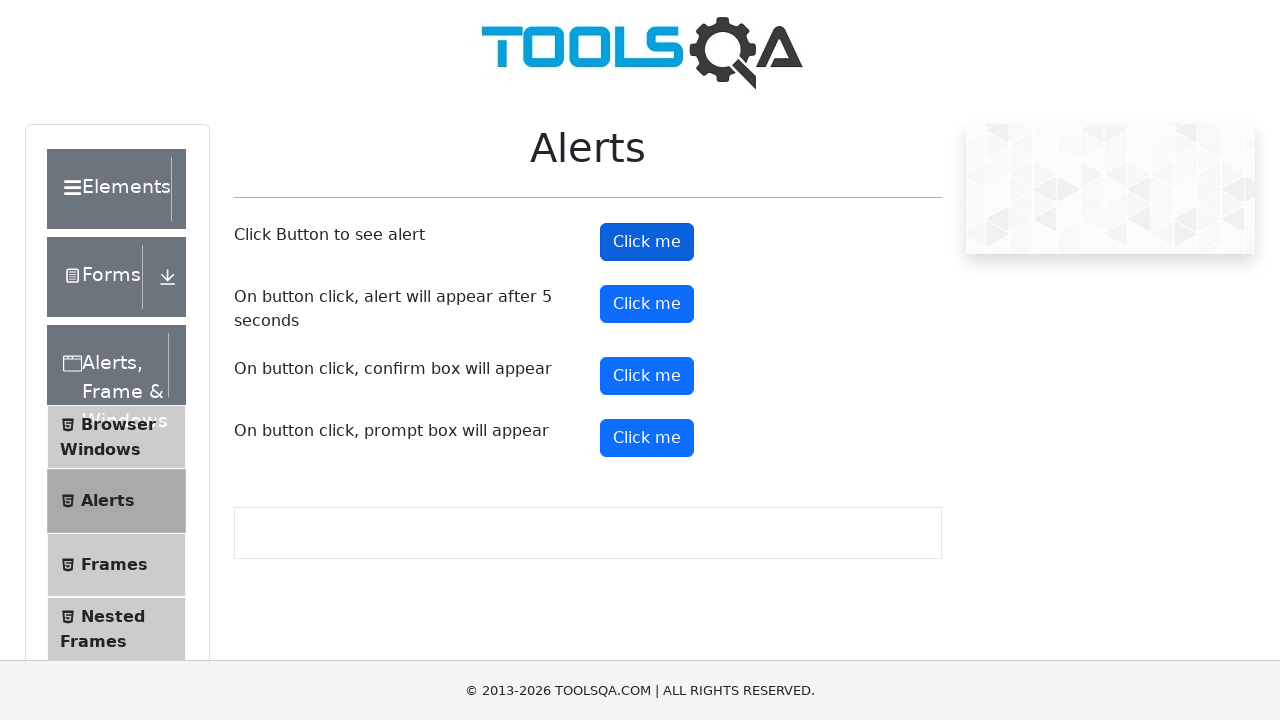

Waited for timed alert to appear after 5 seconds and accepted it
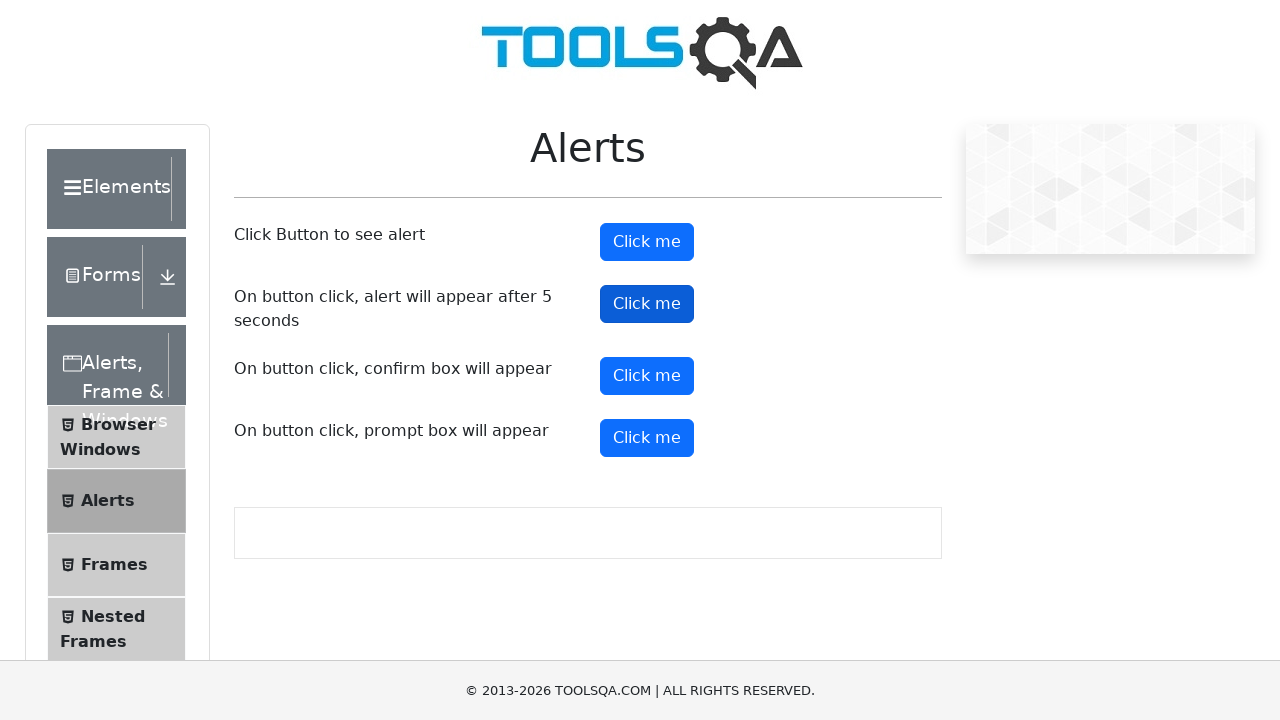

Clicked the confirm dialog button at (647, 376) on #confirmButton
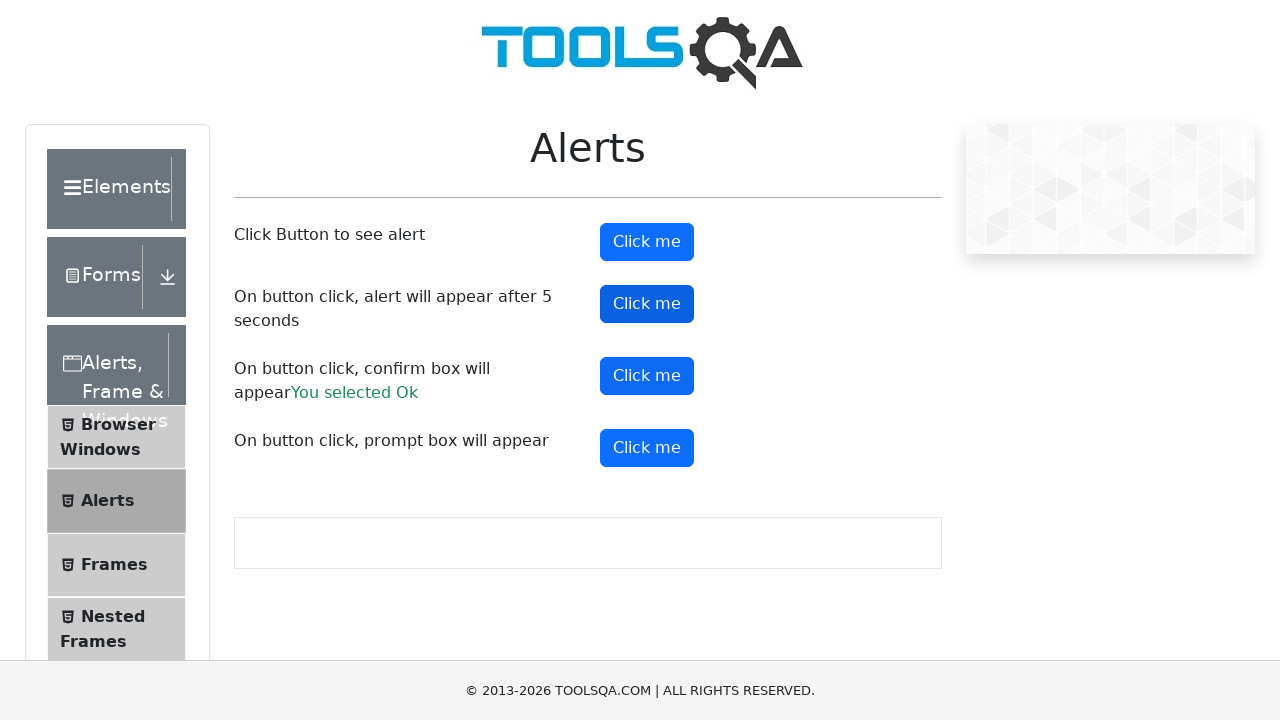

Waited for confirm dialog to be handled
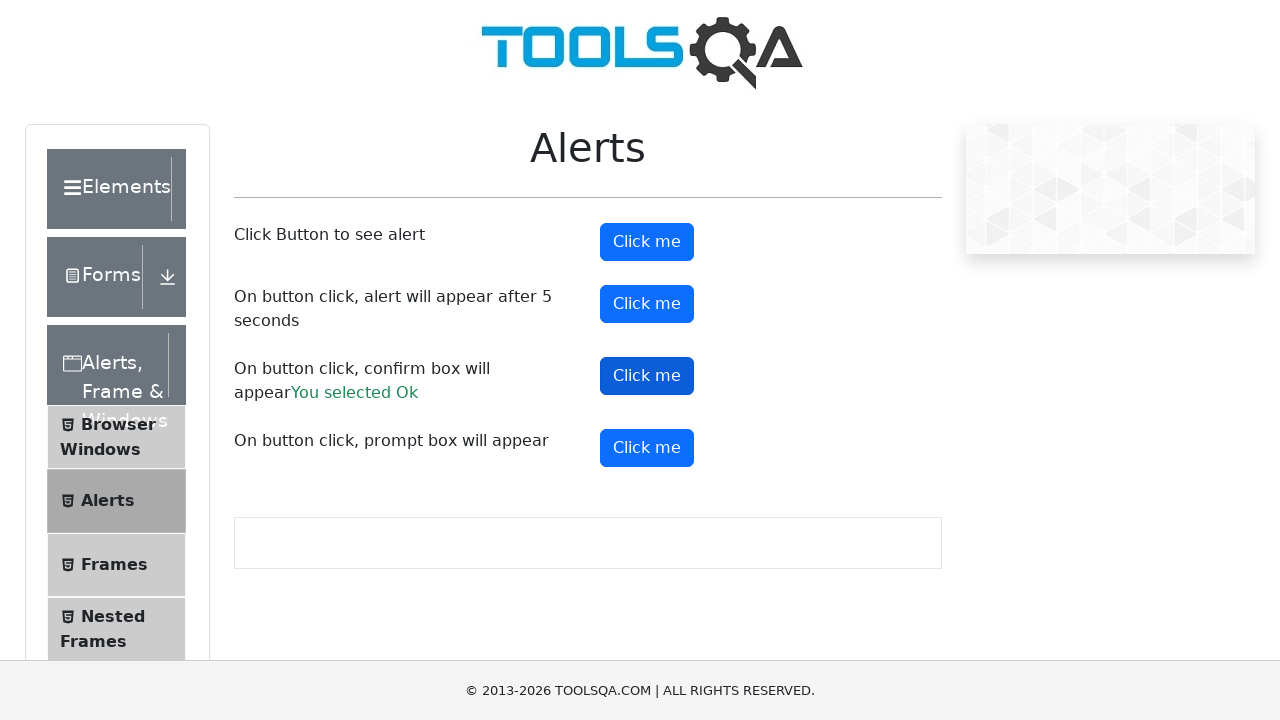

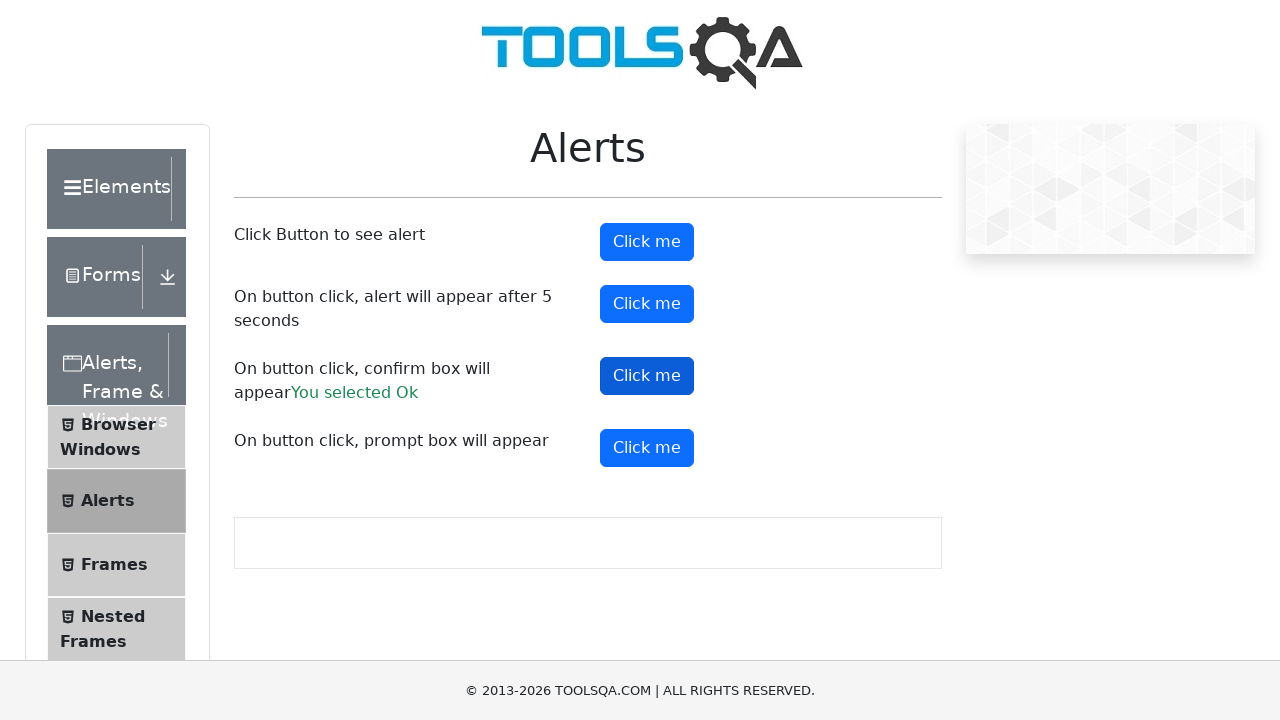